Tests mobile sidebar functionality on a Vercel-deployed whitepaper site by opening the navbar toggle and verifying the sidebar displays correctly at approximately 50% width with premium design elements across different mobile viewport sizes.

Starting URL: https://ted-protocol-whitepaper-dpgs2c0gj-tedprotocols-projects.vercel.app/

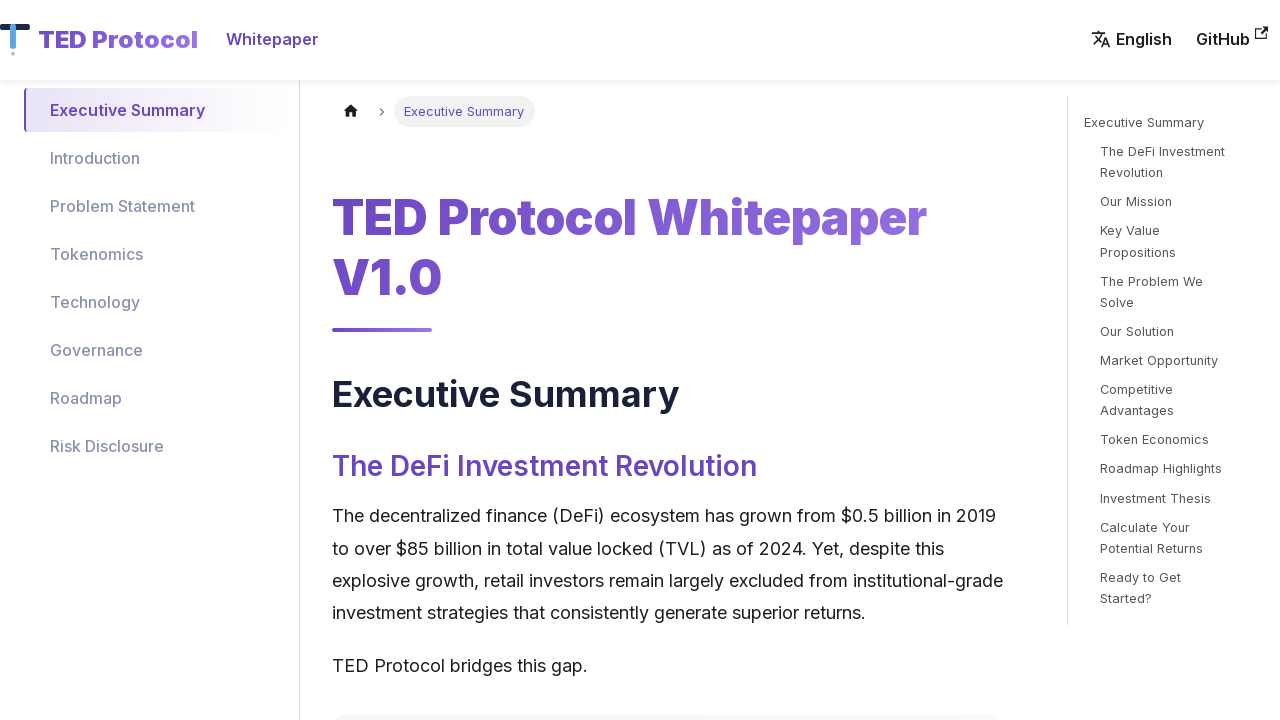

Set viewport to iPhone 12 Pro (390x844)
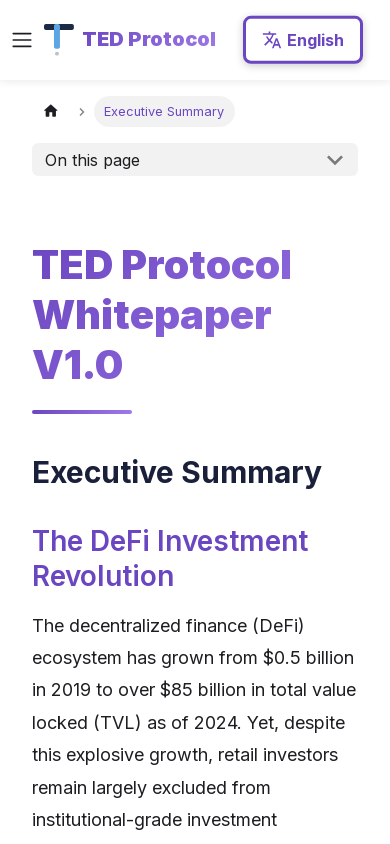

Reloaded page for iPhone 12 Pro viewport
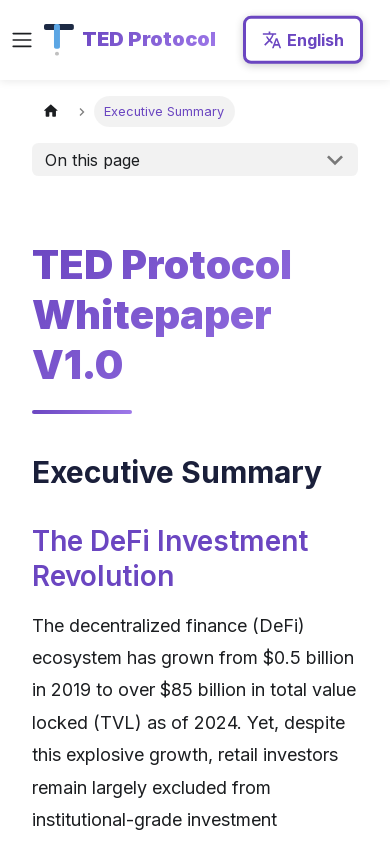

Waited 4 seconds for scripts to load
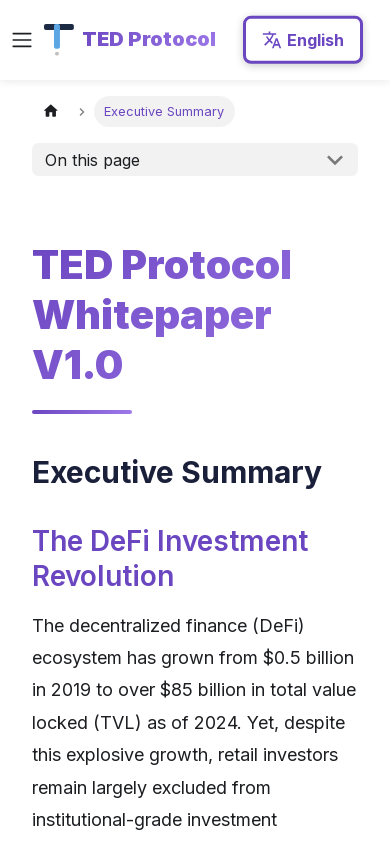

Clicked navbar toggle button to open sidebar at (22, 40) on .navbar__toggle
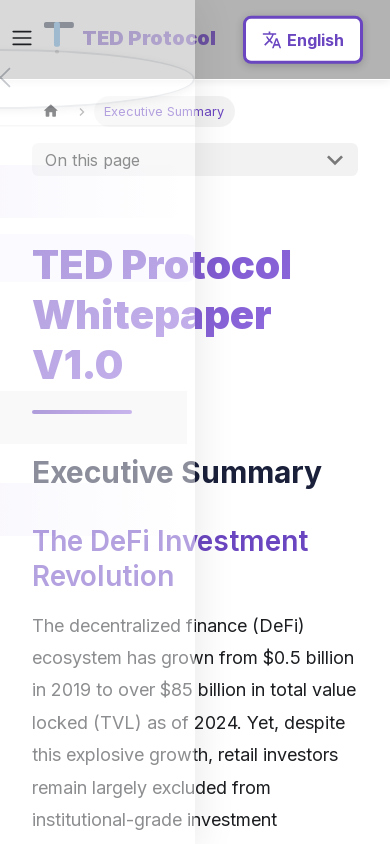

Waited 3 seconds for sidebar animation to complete
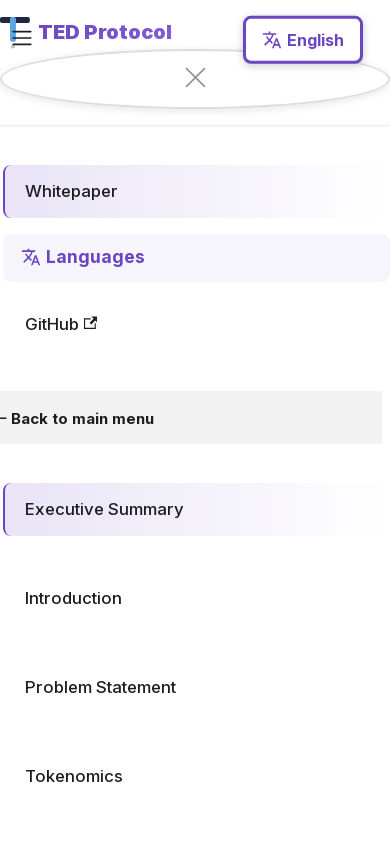

Verified sidebar is visible and displayed at ~50% width on iPhone 12 Pro
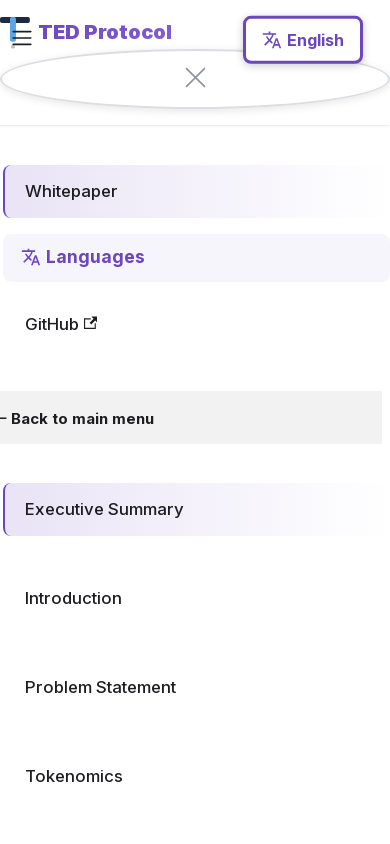

Set viewport to Samsung Galaxy S21 (360x800)
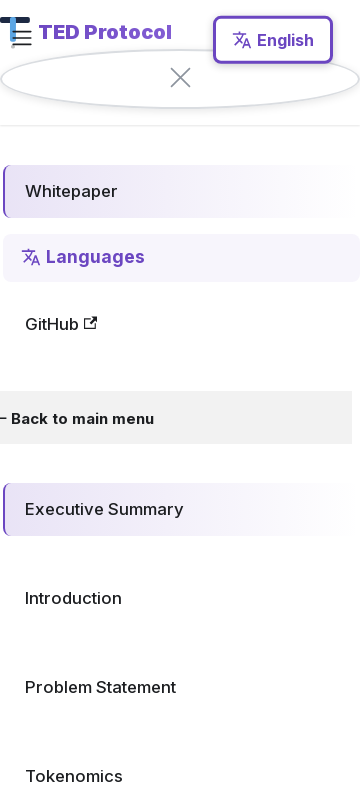

Reloaded page for Samsung Galaxy S21 viewport
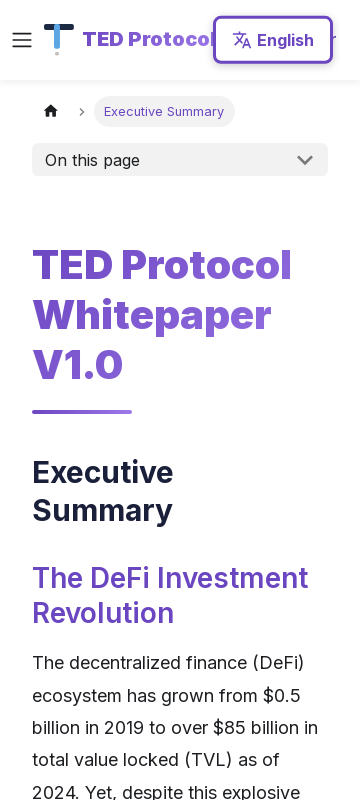

Waited 4 seconds for scripts to load
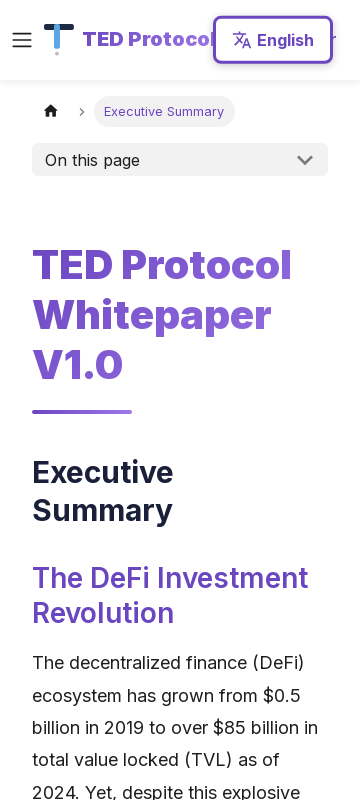

Clicked navbar toggle button to open sidebar at (22, 40) on .navbar__toggle
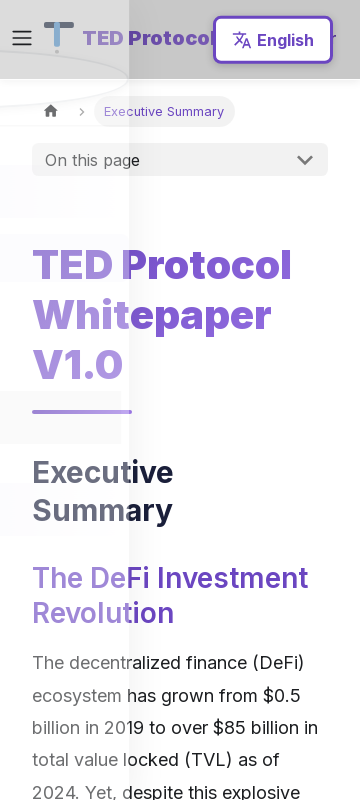

Waited 3 seconds for sidebar animation to complete
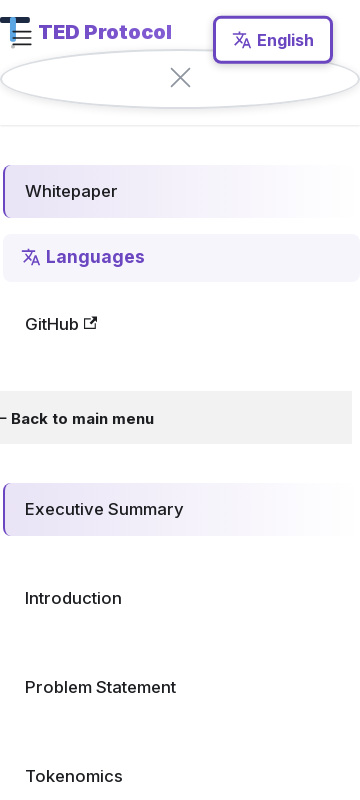

Verified sidebar is visible and displayed at ~50% width on Samsung Galaxy S21
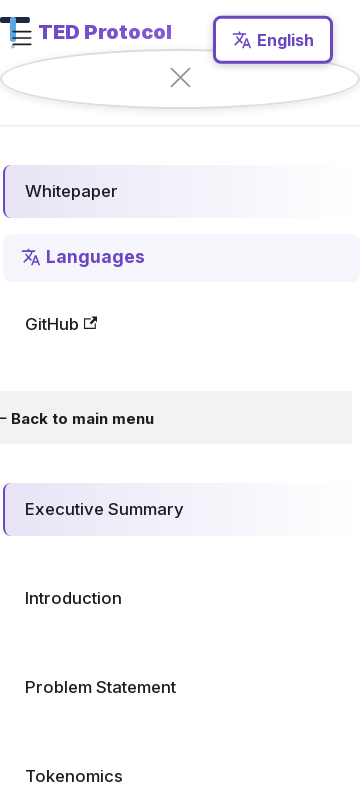

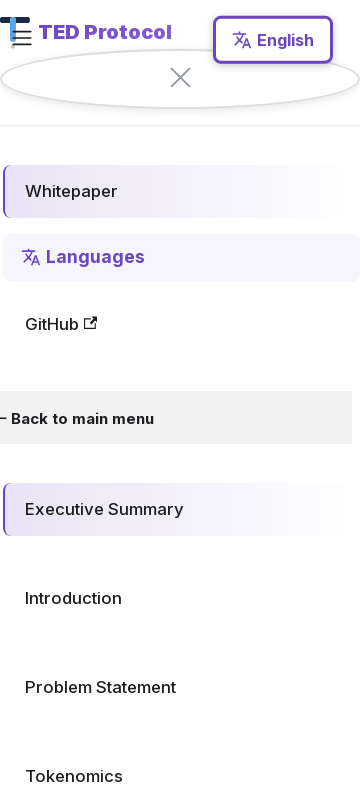